Tests a complex dropdown by clicking the button, selecting 'Martes' from the day of the week options, and pressing Escape to close

Starting URL: https://thefreerangetester.github.io/sandbox-automation-testing/

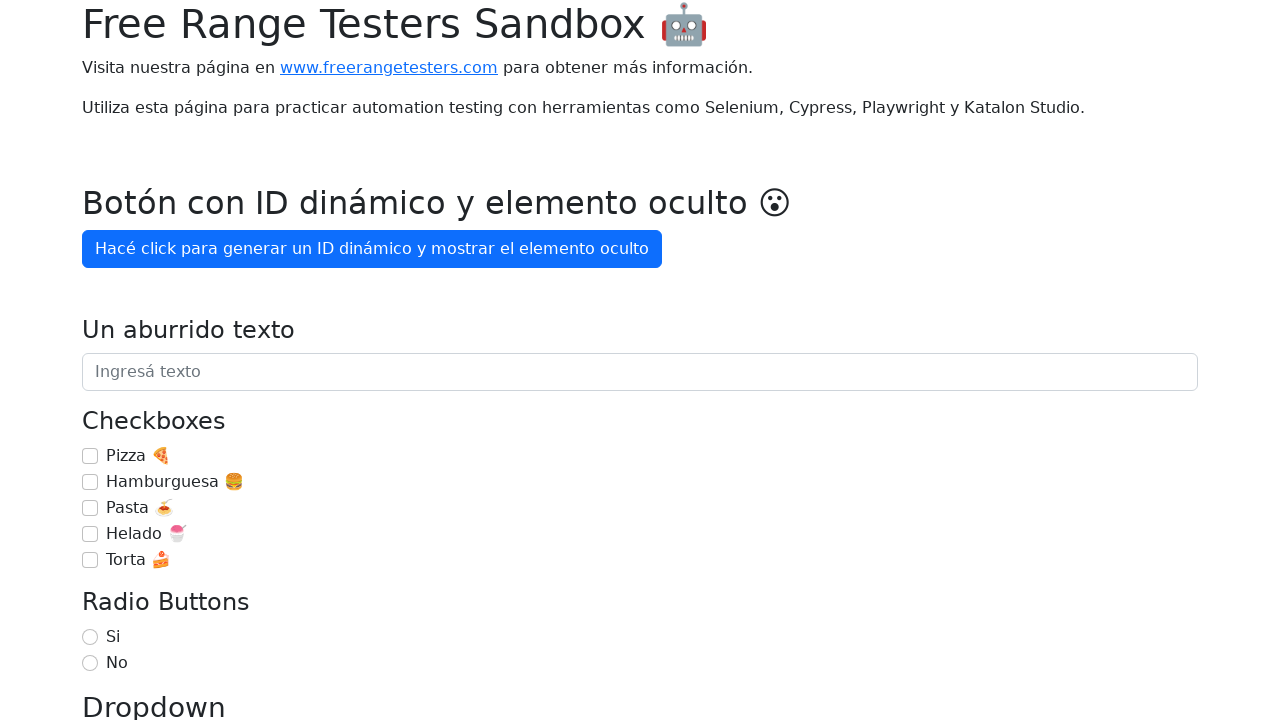

Clicked on 'Día de la semana' dropdown button at (171, 360) on internal:role=button[name="Día de la semana"i]
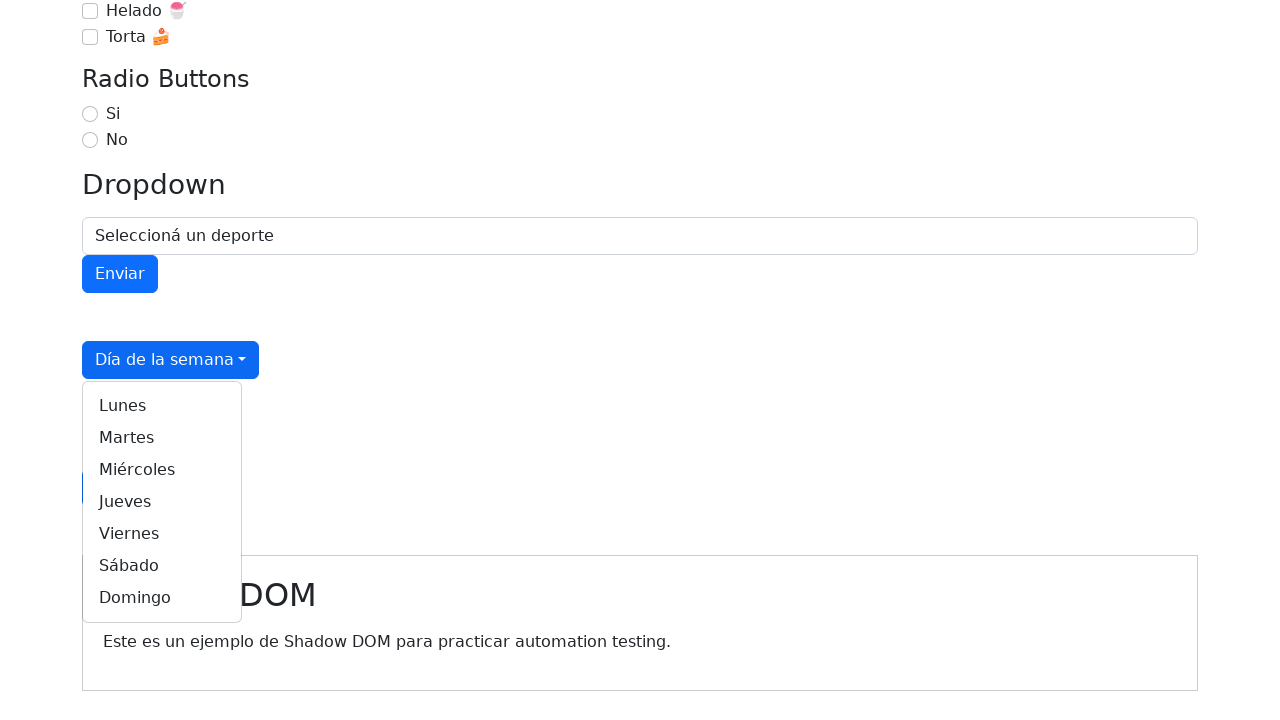

Selected 'Martes' from the day of the week dropdown options at (162, 438) on internal:role=link[name="Martes"i]
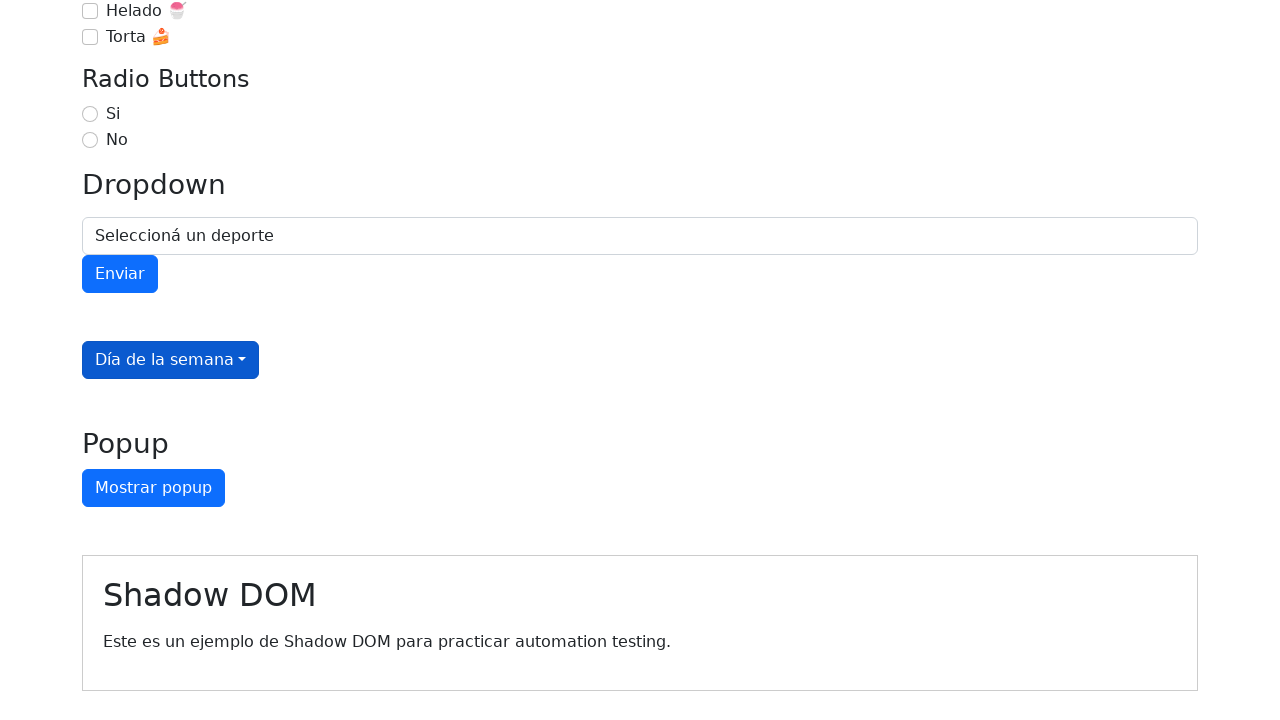

Pressed Escape to close the dropdown on internal:role=button[name="Día de la semana"i]
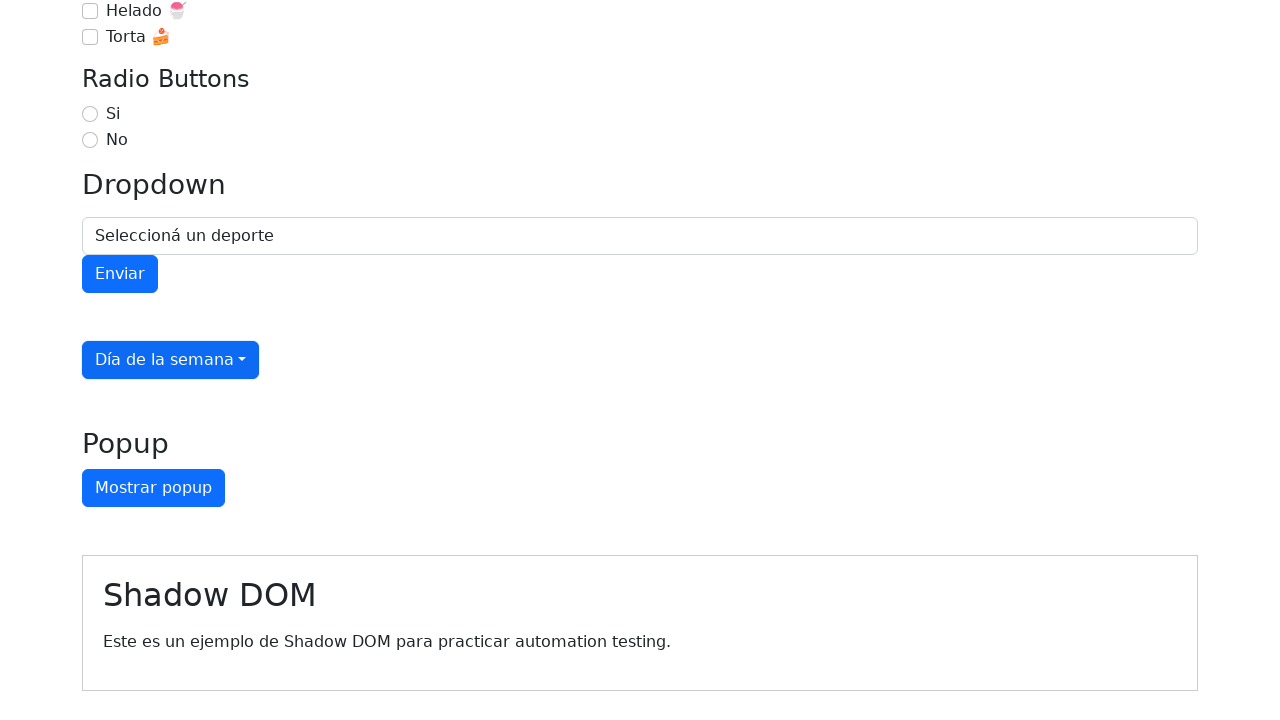

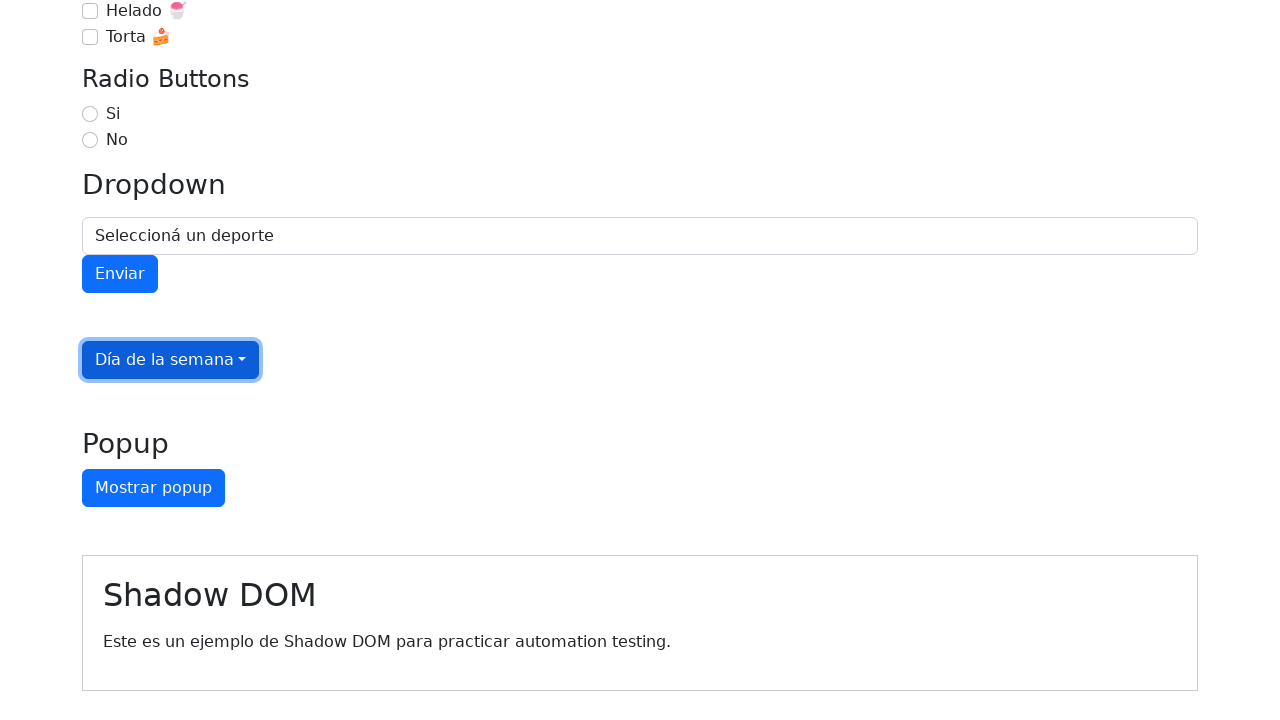